Tests GitHub repository search functionality by filtering repositories on the qa-guru organization page and clicking on a specific repository link

Starting URL: https://github.com/qa-guru

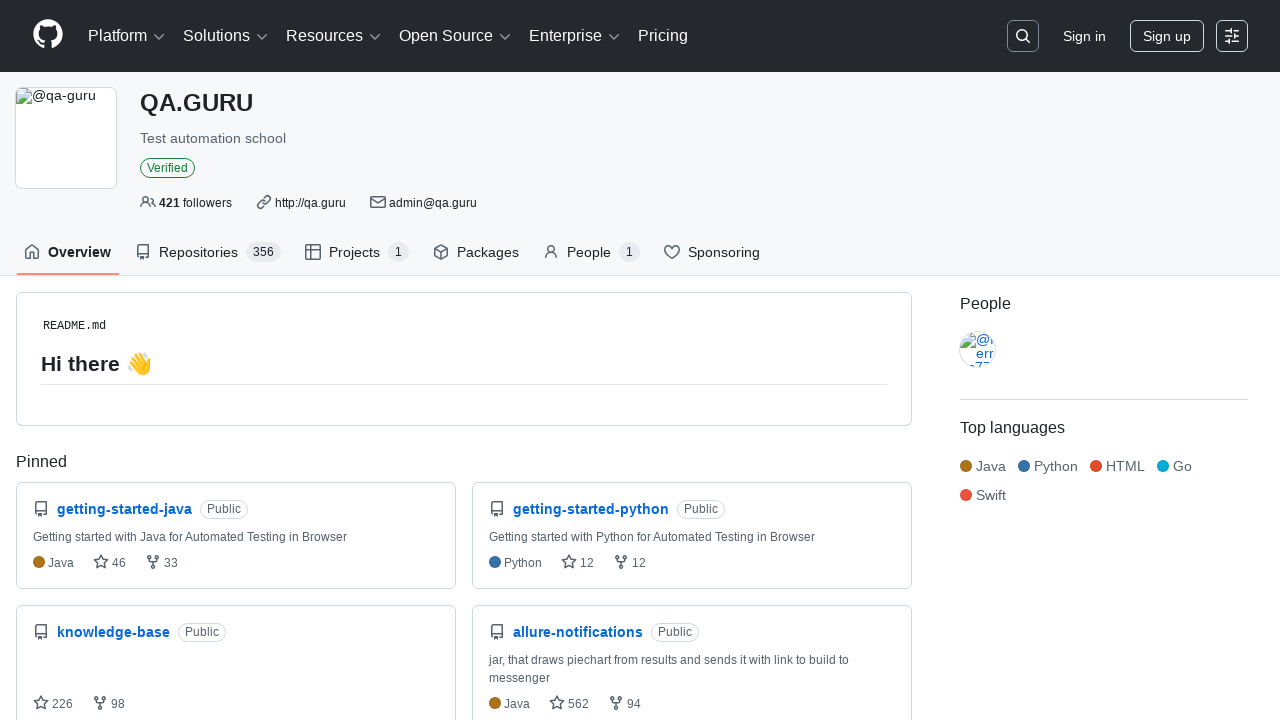

Scrolled repository filter input into view
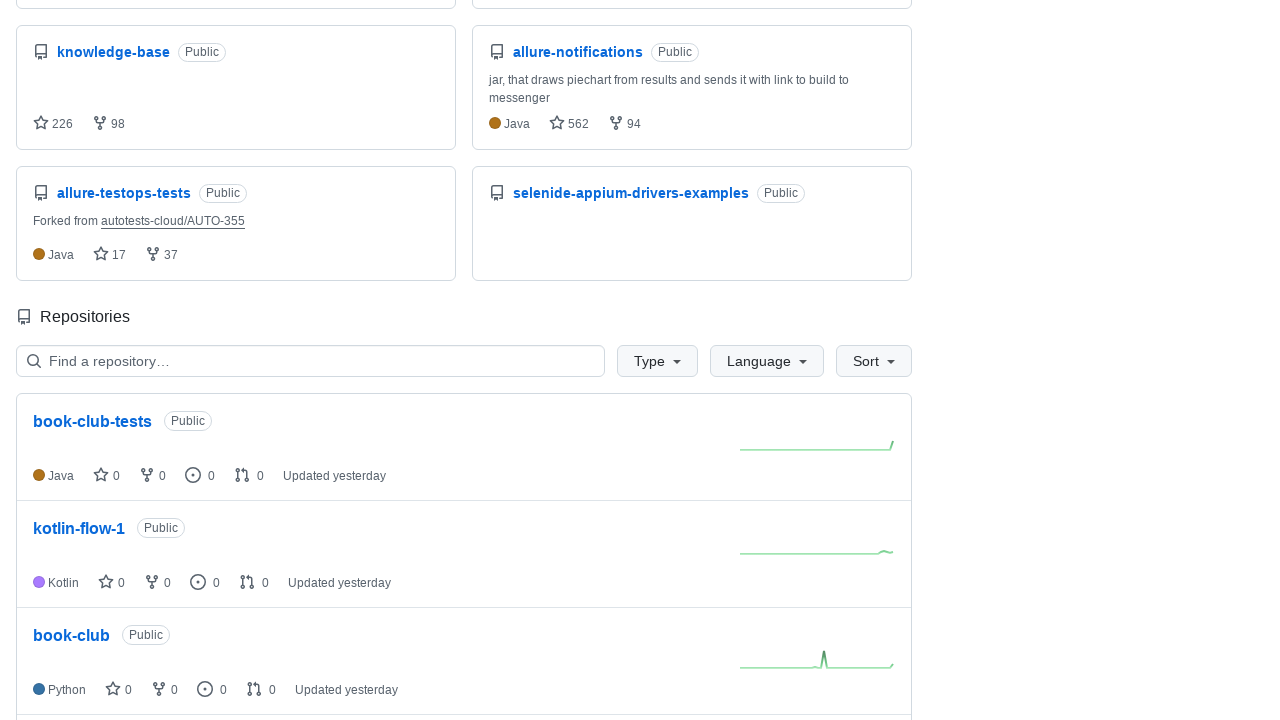

Filled repository filter with 'qa_guru_9_8_files' on #your-repos-filter
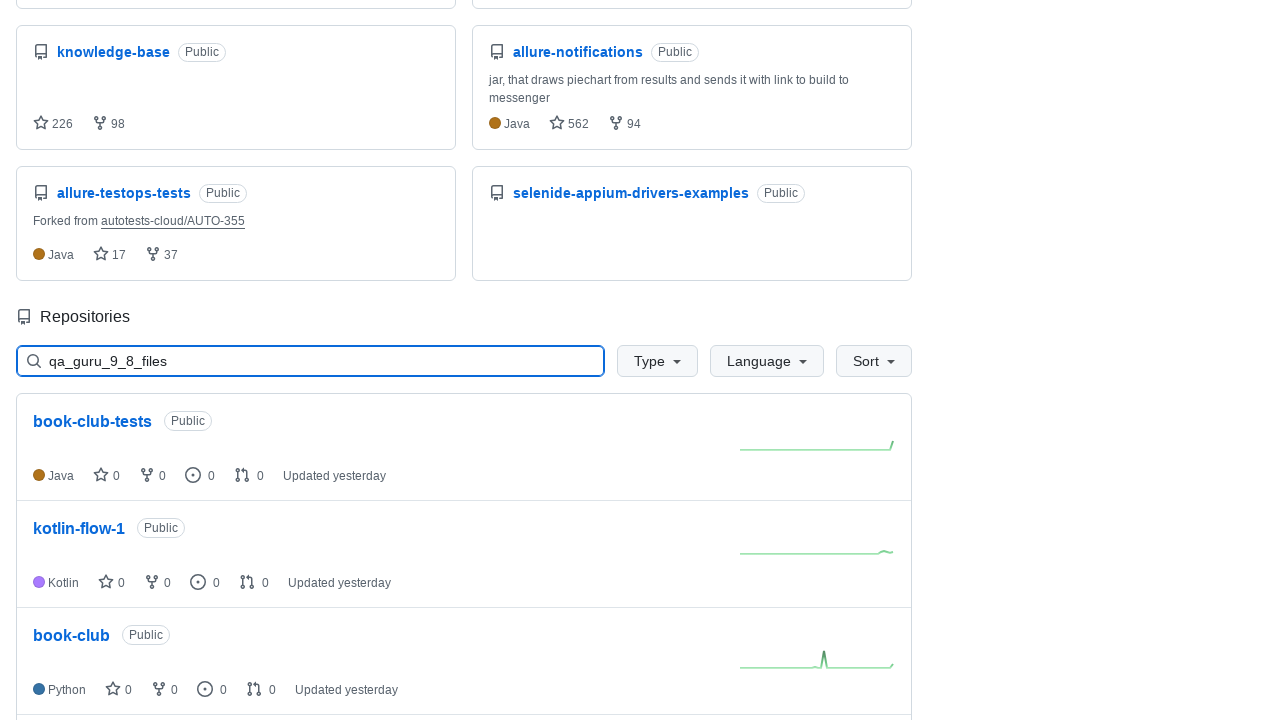

Clicked on 'qa_guru_9_8_files' repository link at (103, 538) on a >> internal:has-text="qa_guru_9_8_files"i
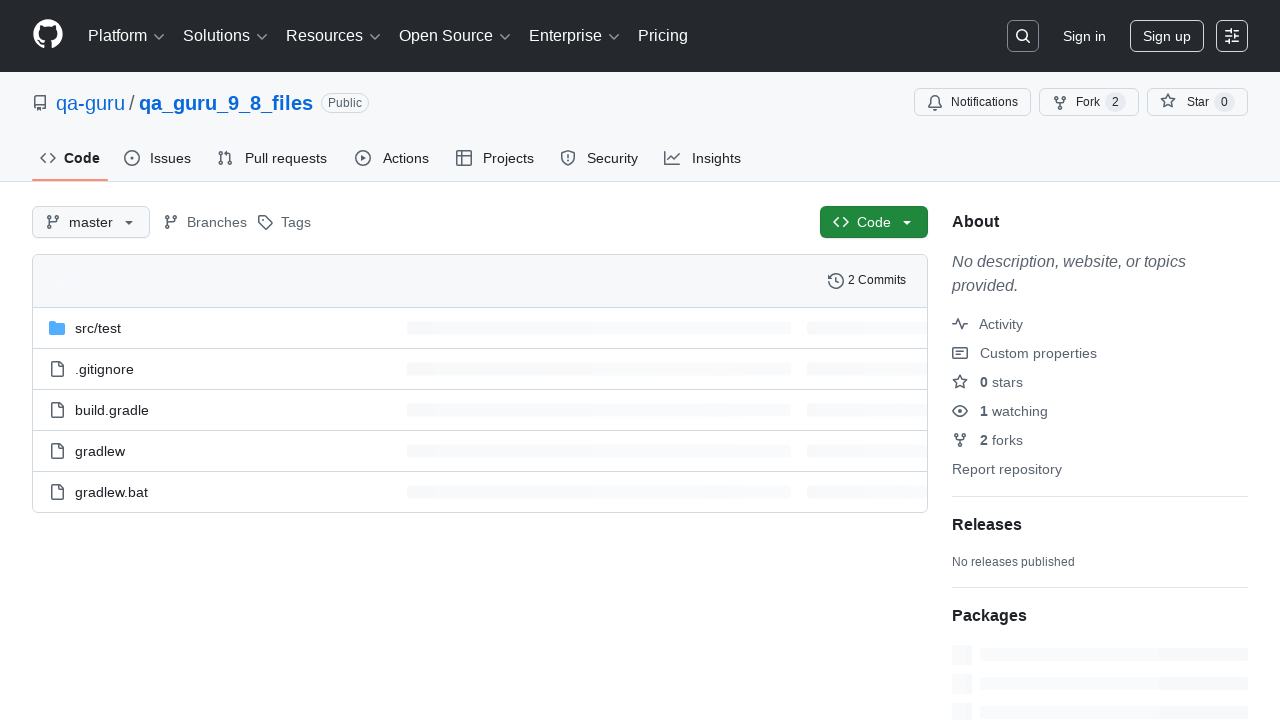

Repository page loaded and 'JUnit 5 examples' text confirmed
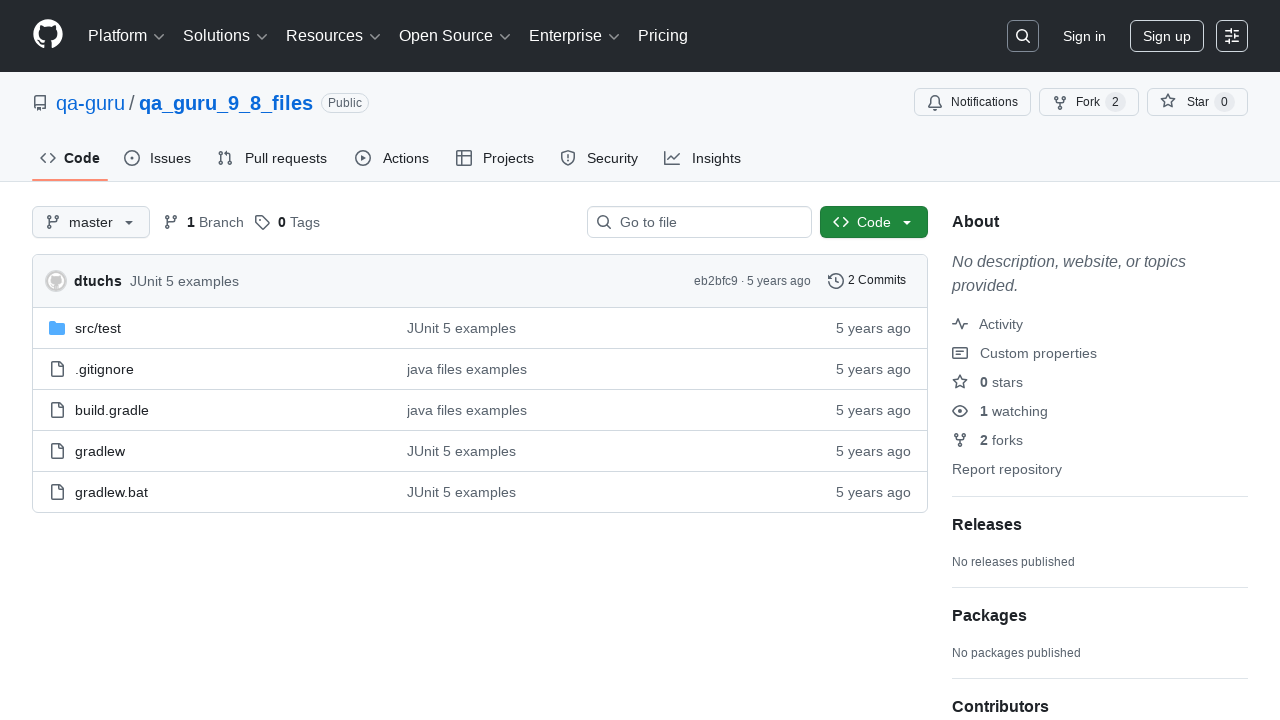

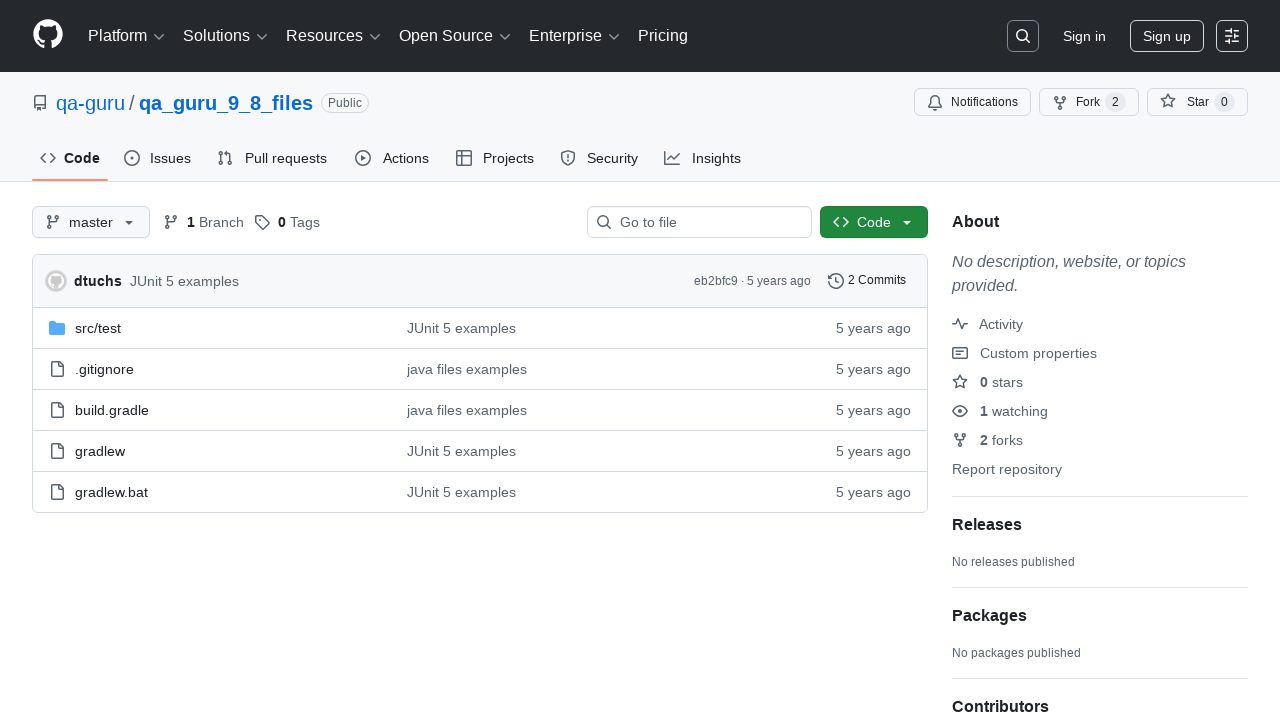